Tests form submission by clicking a link with calculated text, then filling out a multi-field form with name, last name, city, and country information, and submitting it.

Starting URL: http://suninjuly.github.io/find_link_text

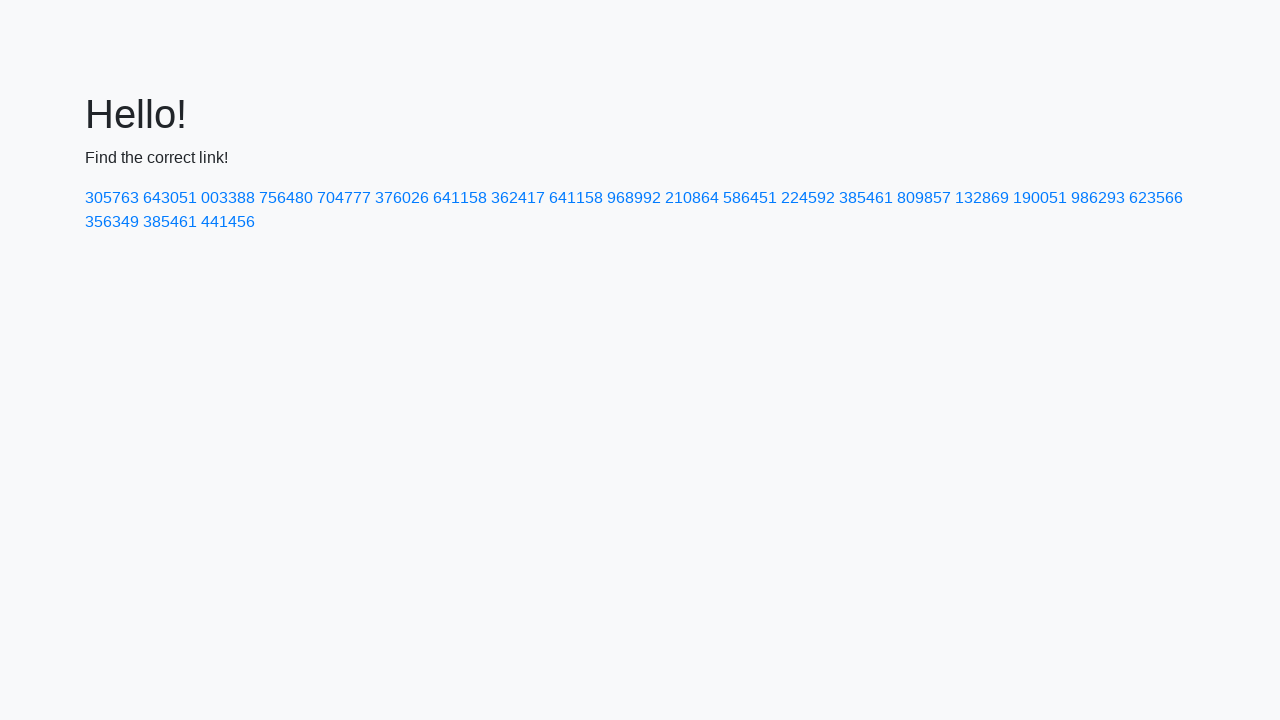

Clicked link with calculated text '224592' at (808, 198) on a:has-text('224592')
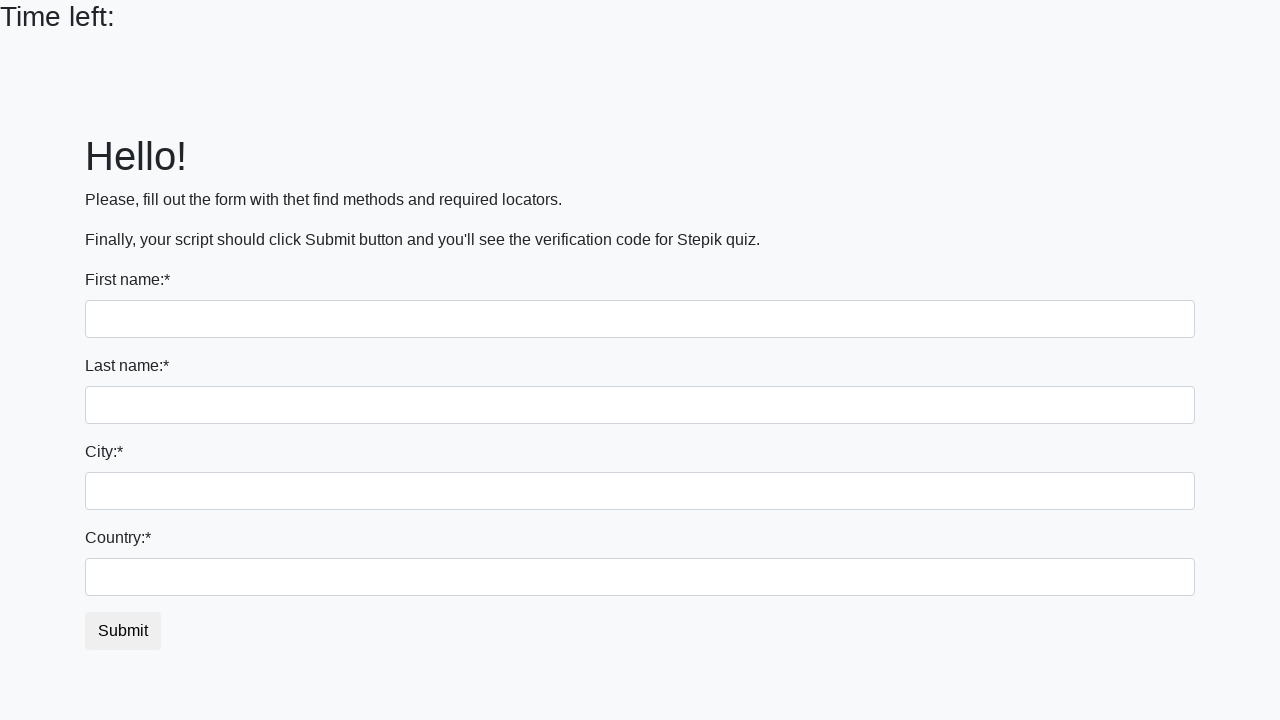

Filled in first name field with 'Ivan' on input
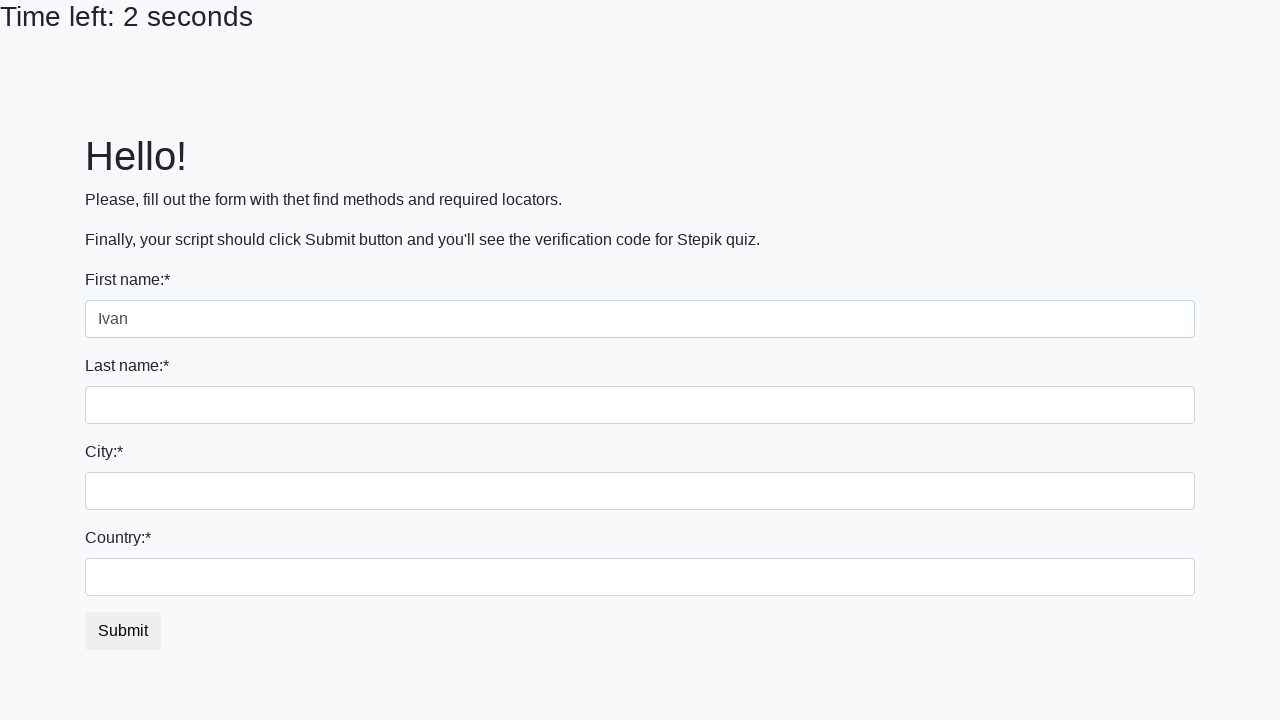

Filled in last name field with 'Petrov' on input[name='last_name']
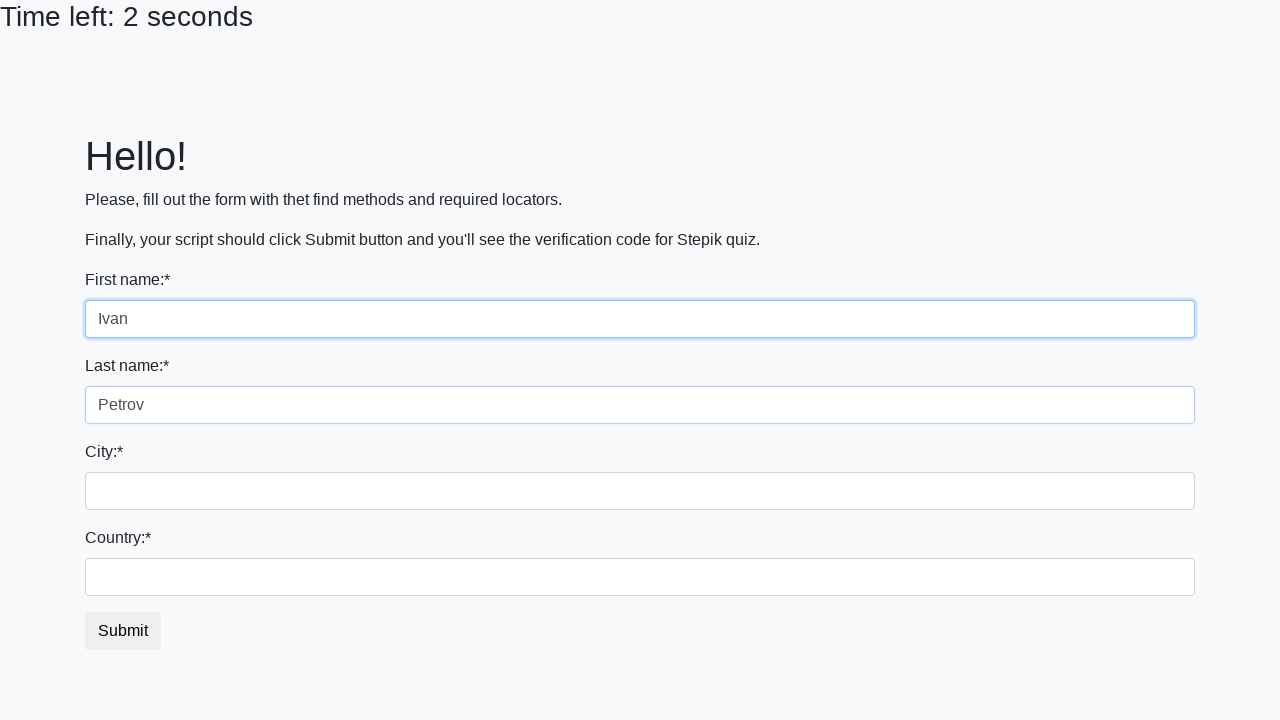

Filled in city field with 'Smolensk' on .city
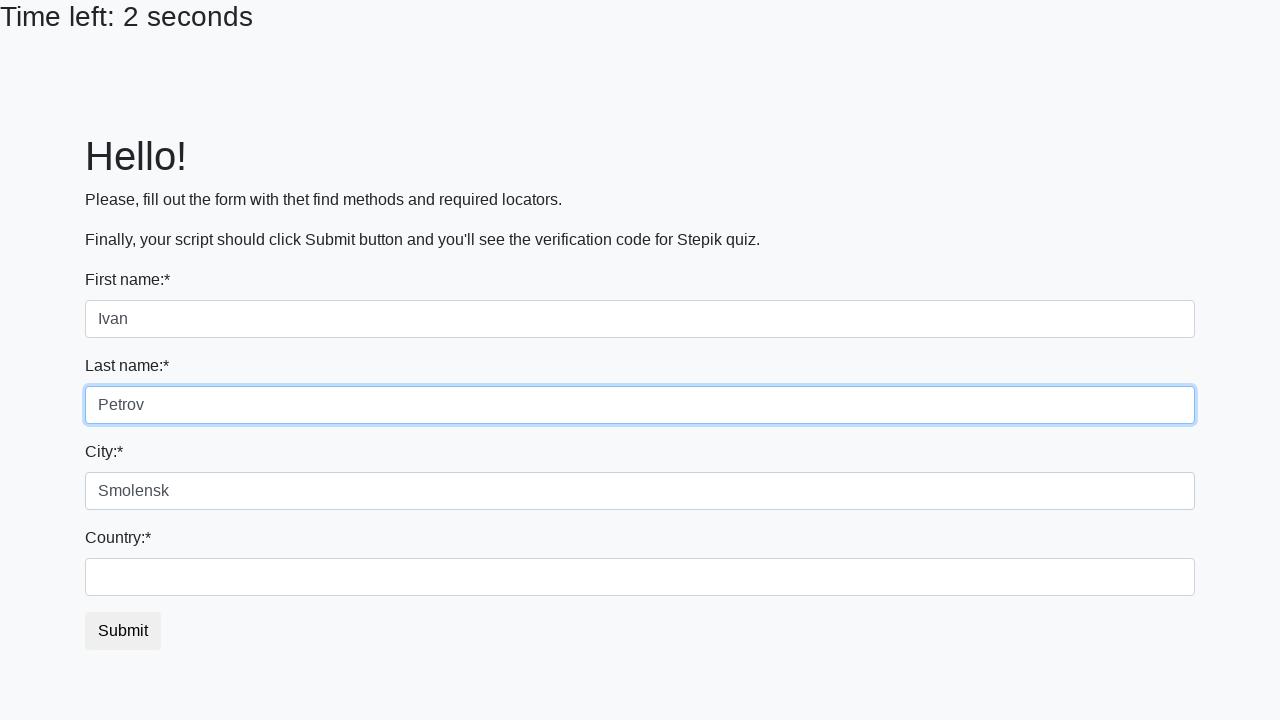

Filled in country field with 'Russia' on #country
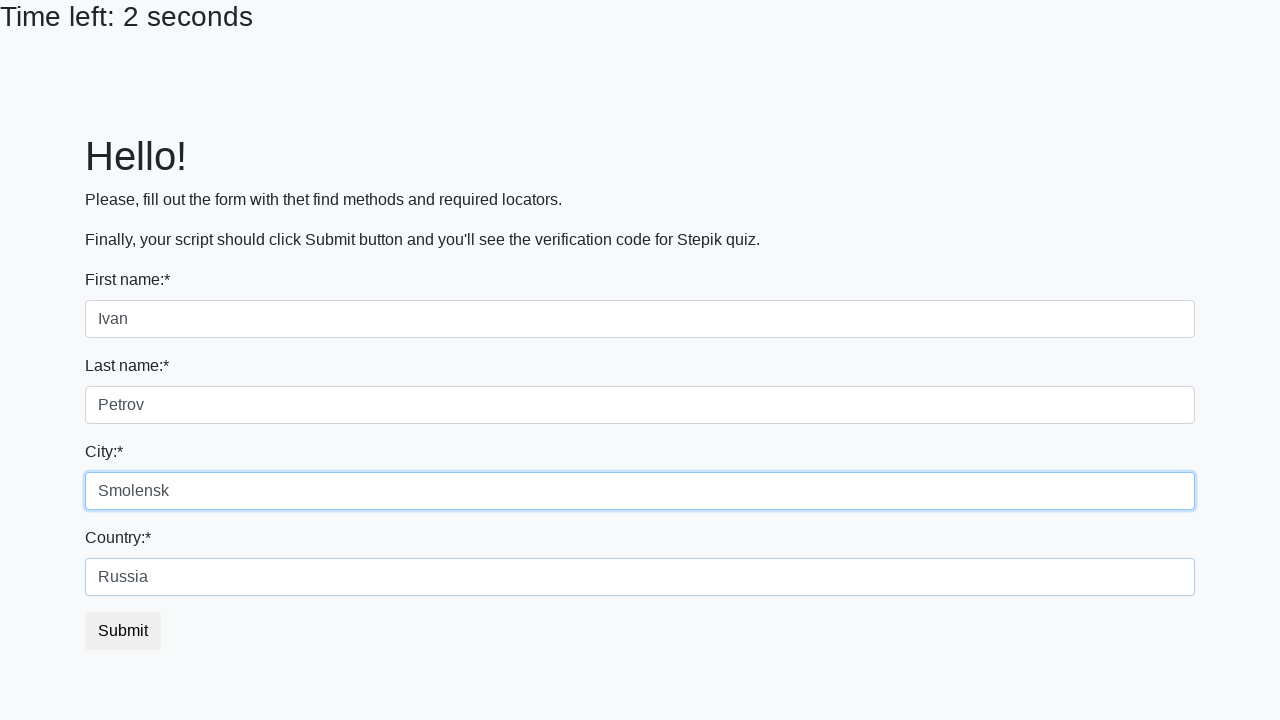

Clicked submit button to submit the form at (123, 631) on button.btn
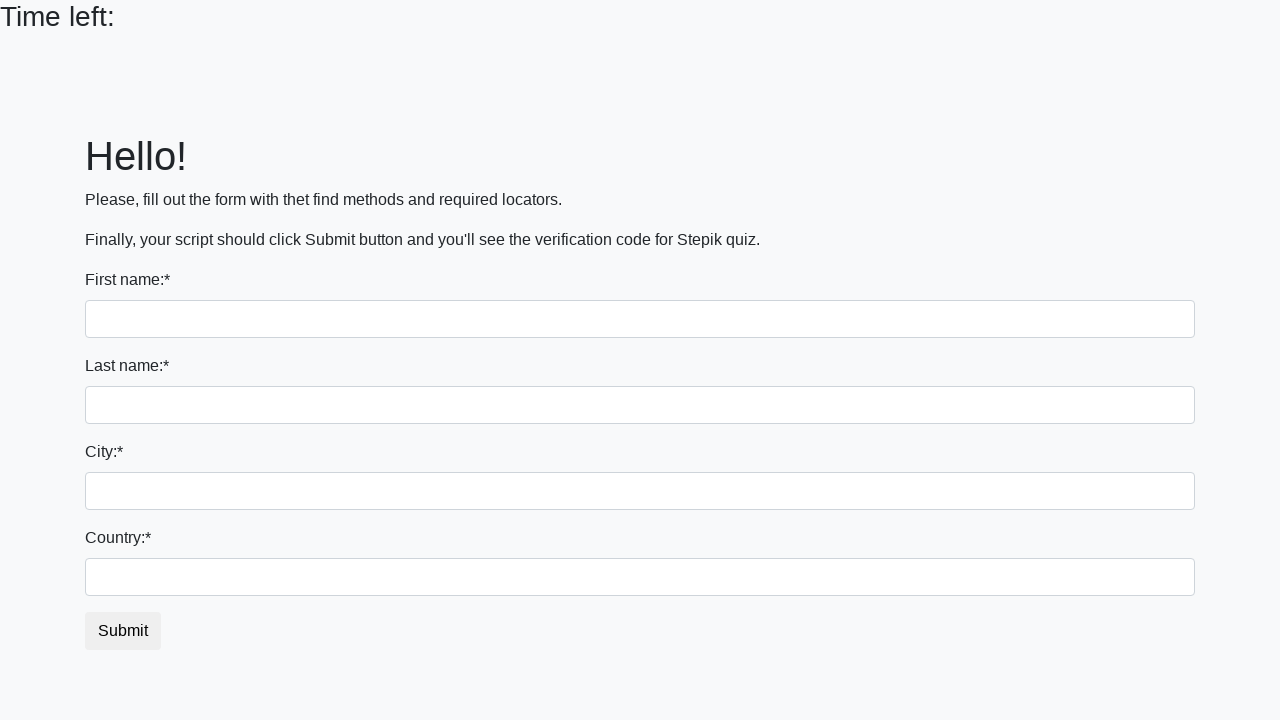

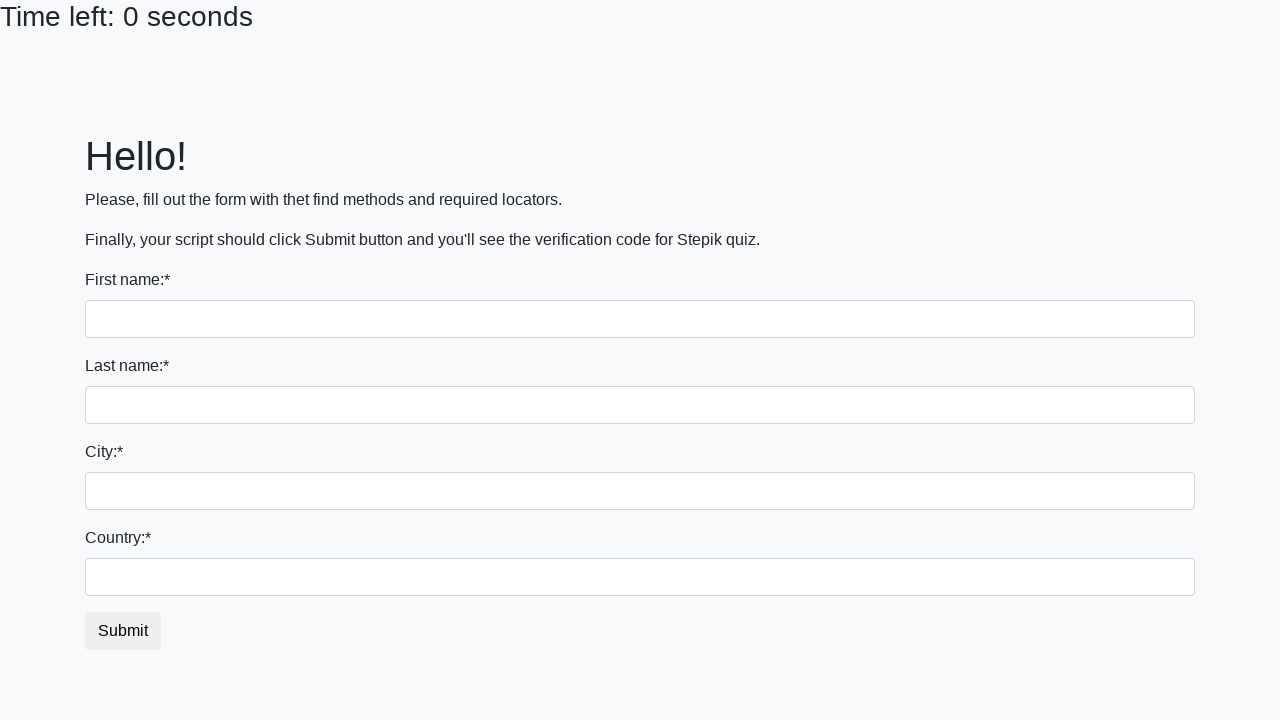